Tests the search functionality on a Japanese job search website by entering a job search term (プログラマー/programmer) and submitting the search form

Starting URL: https://tenshoku.mynavi.jp/

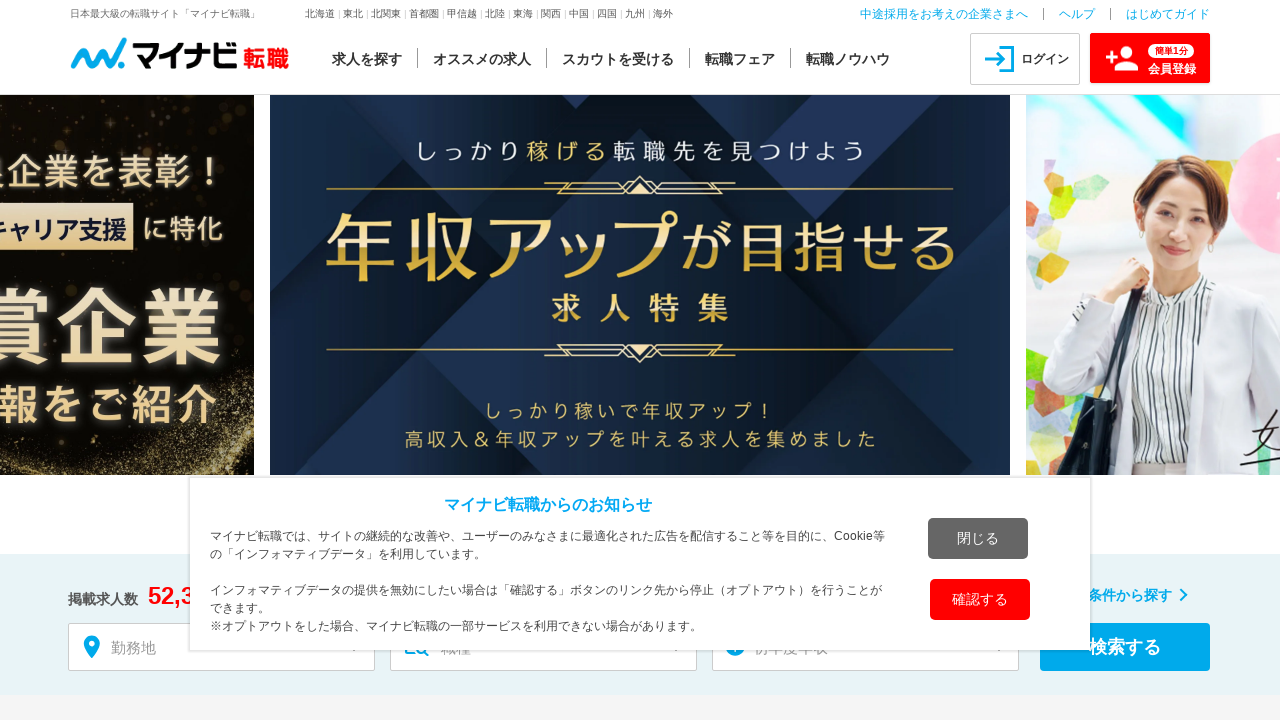

Page loaded and DOM content is ready
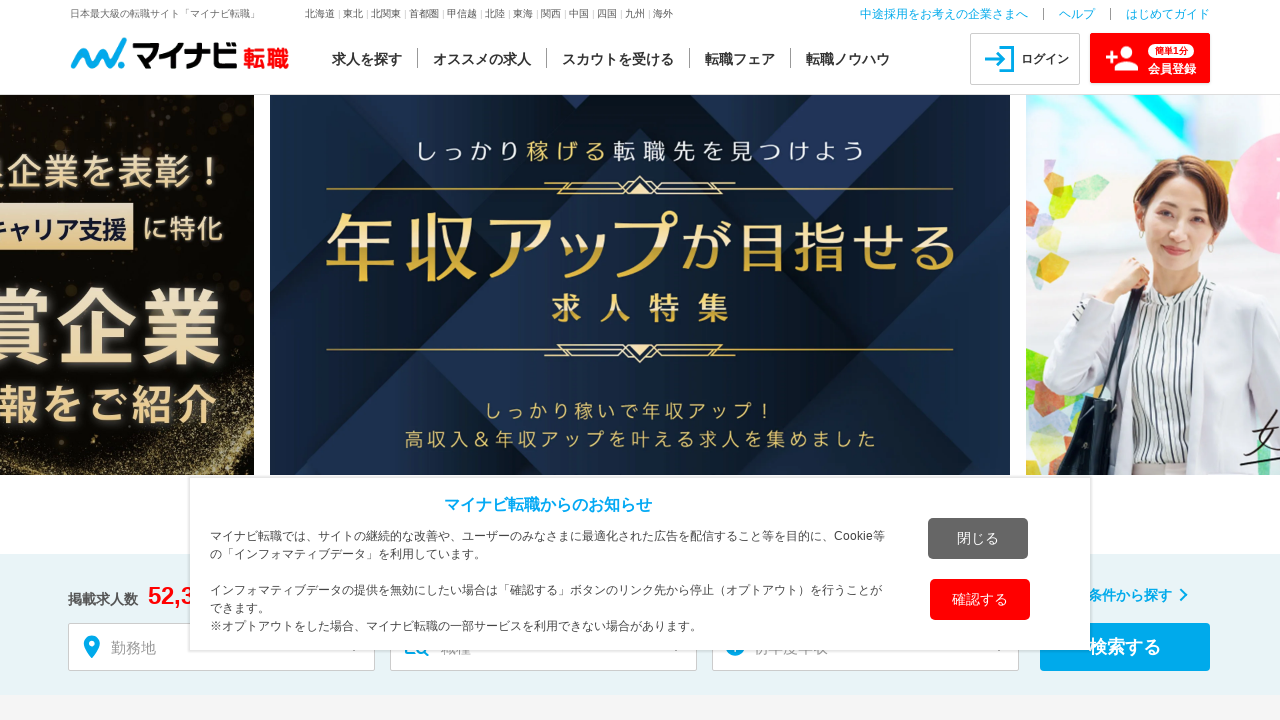

Filled search field with 'プログラマー' (programmer in Japanese) on .topSearch__item input
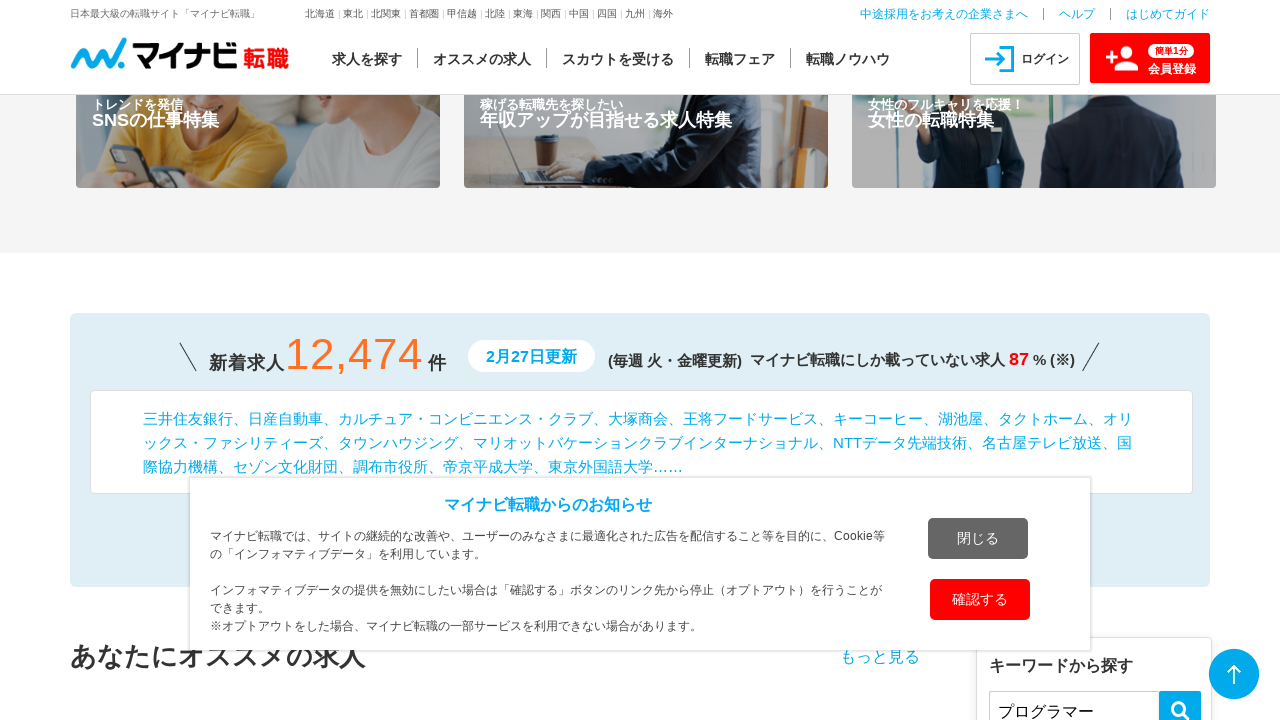

Submitted search form by pressing Enter on .topSearch__item input
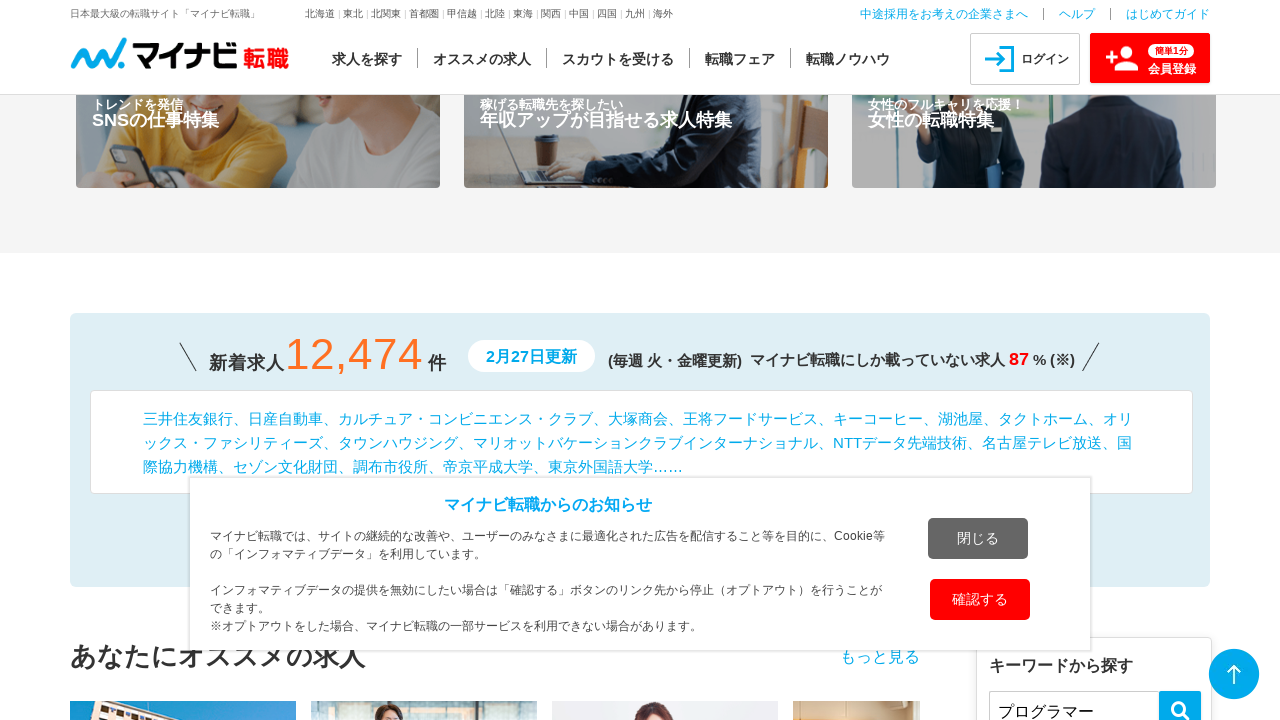

Search results loaded and network is idle
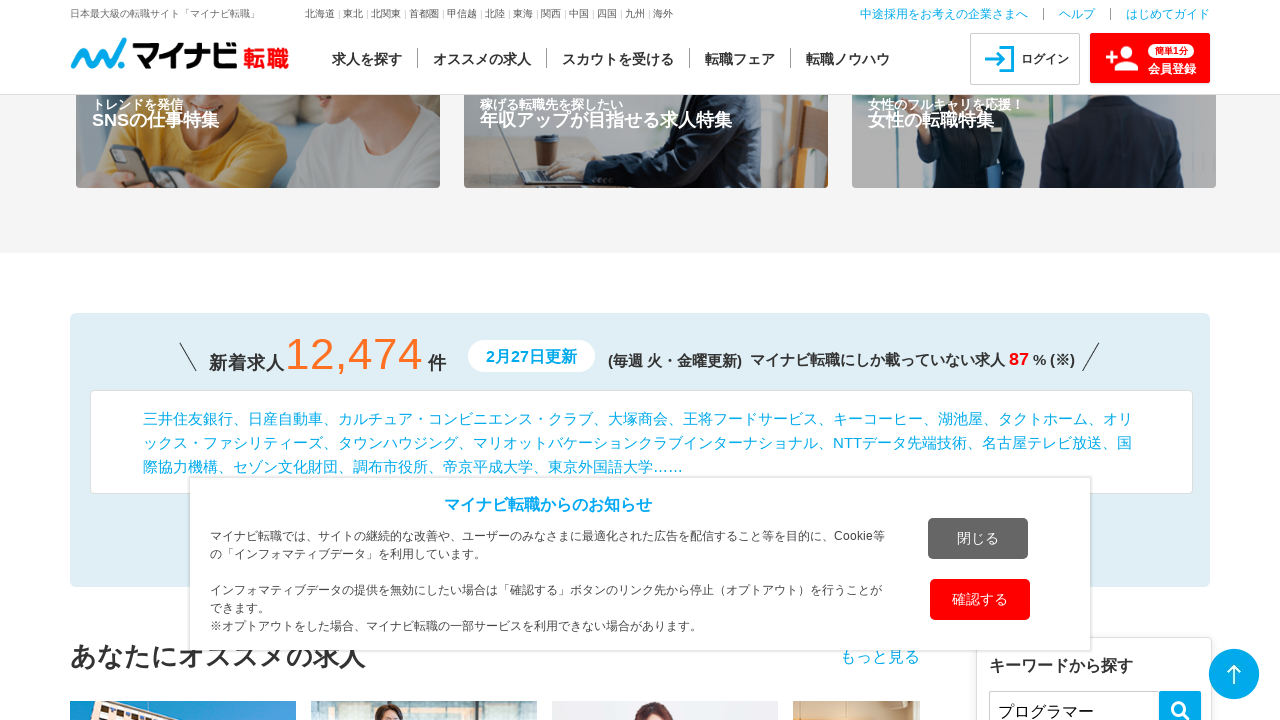

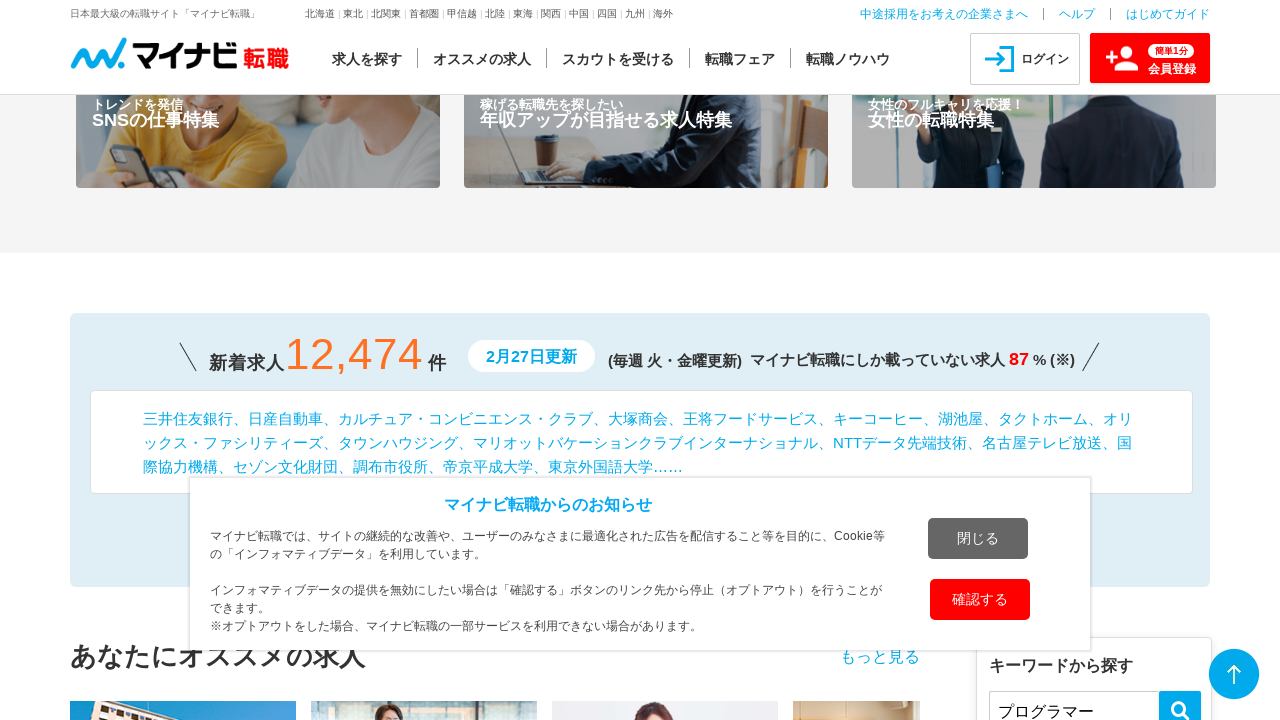